Fills out a practice form by entering a first name, selecting a hobbies checkbox, and clicking submit button

Starting URL: https://demoqa.com/automation-practice-form

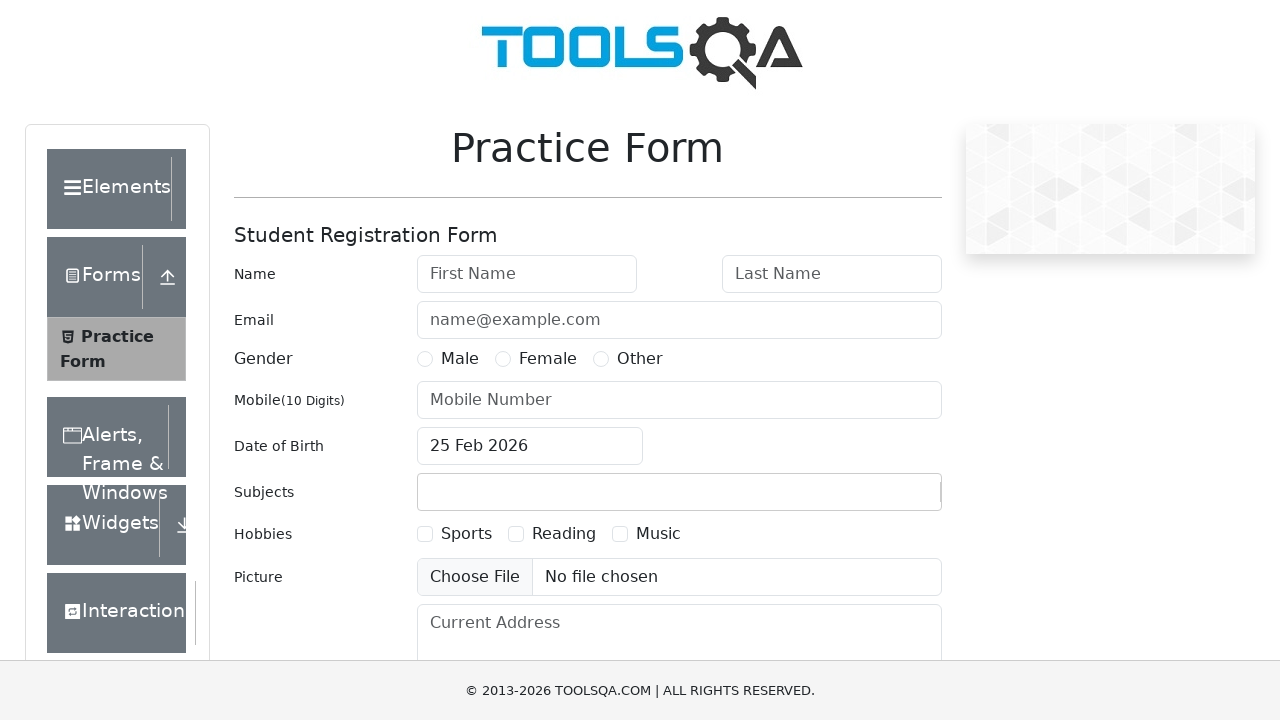

Filled first name field with 'Andrew' on #firstName
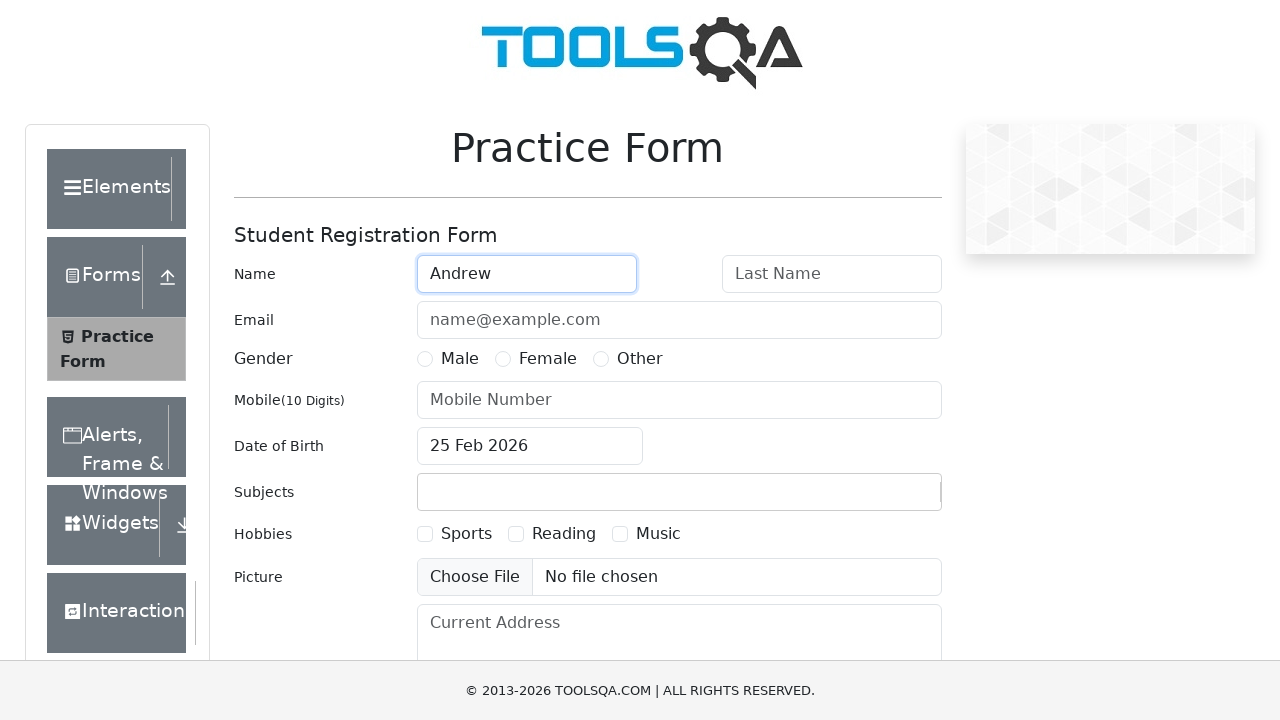

Scrolled hobbies section into view
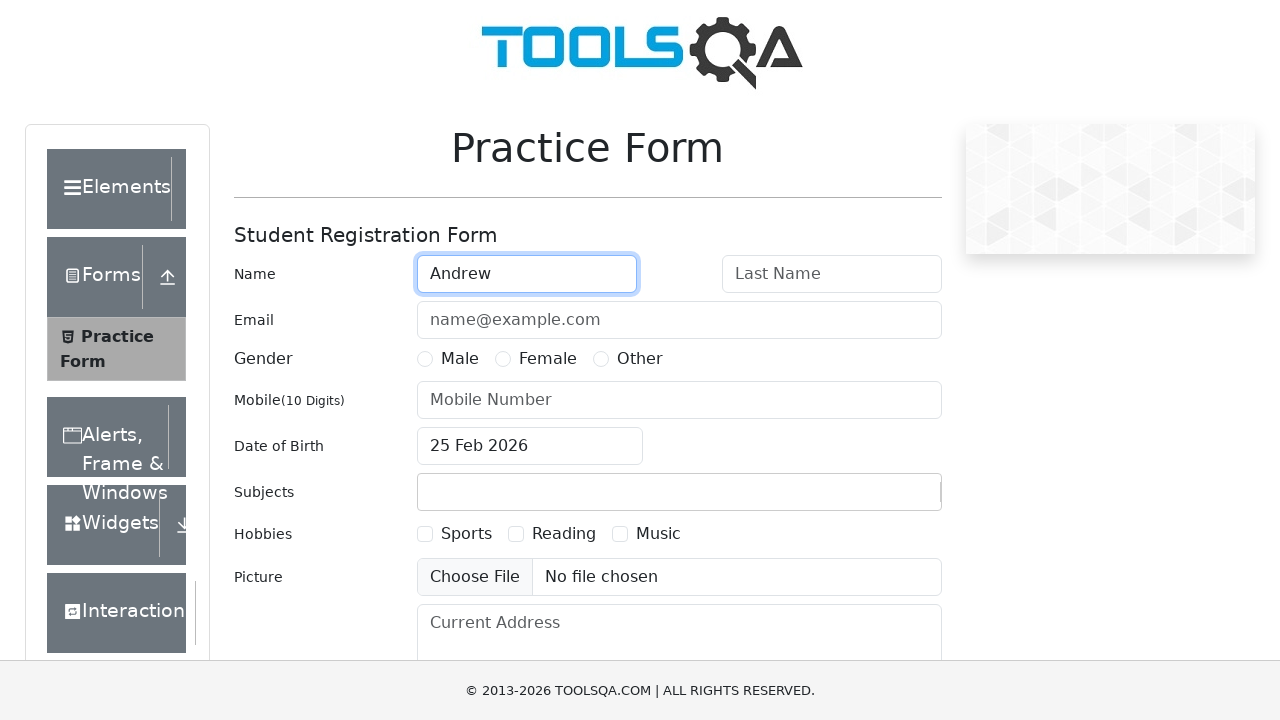

Clicked Sports hobbies checkbox at (466, 534) on xpath=//*[@id='hobbiesWrapper']/div[2]/div[1]/label
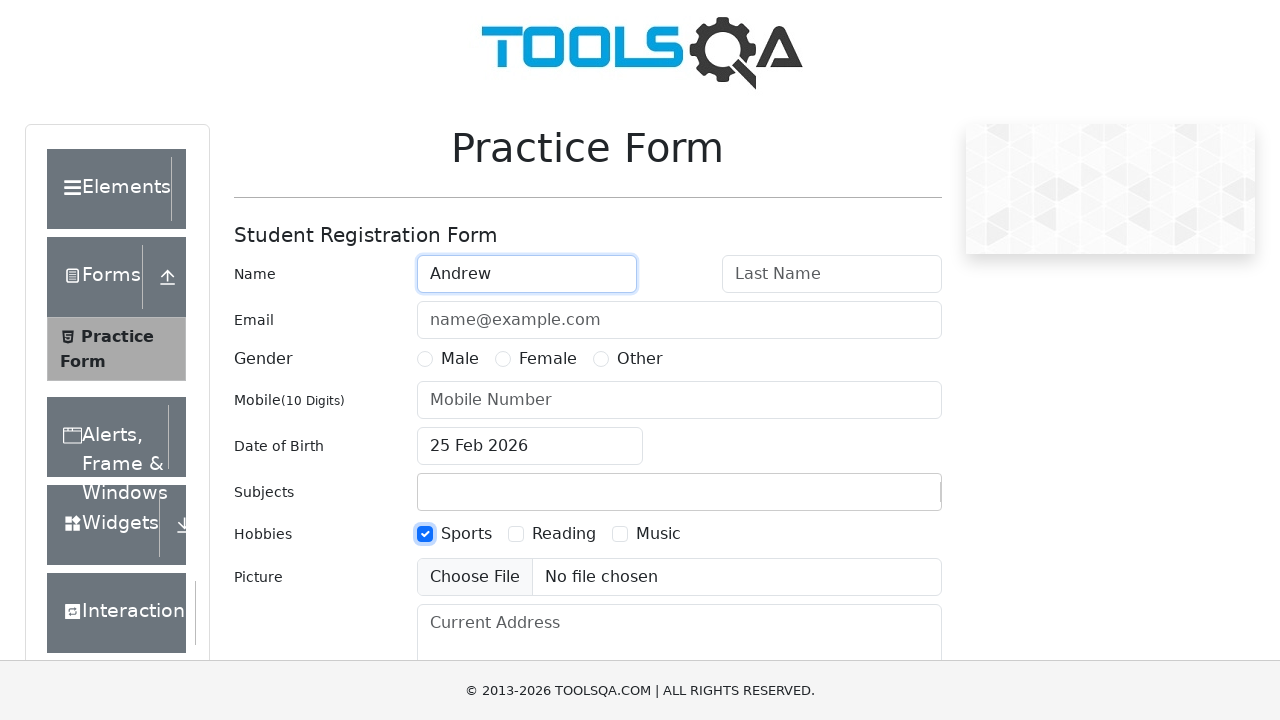

Clicked submit button to submit the form at (885, 499) on xpath=//*[@id='submit']
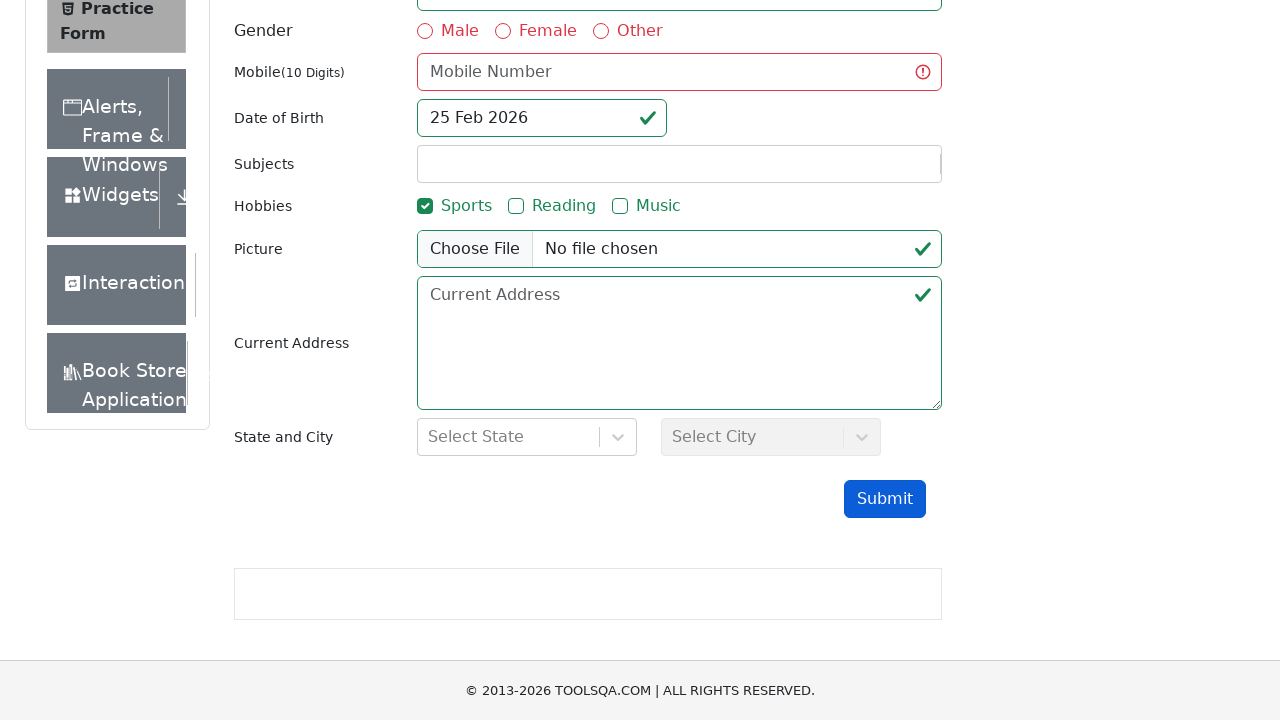

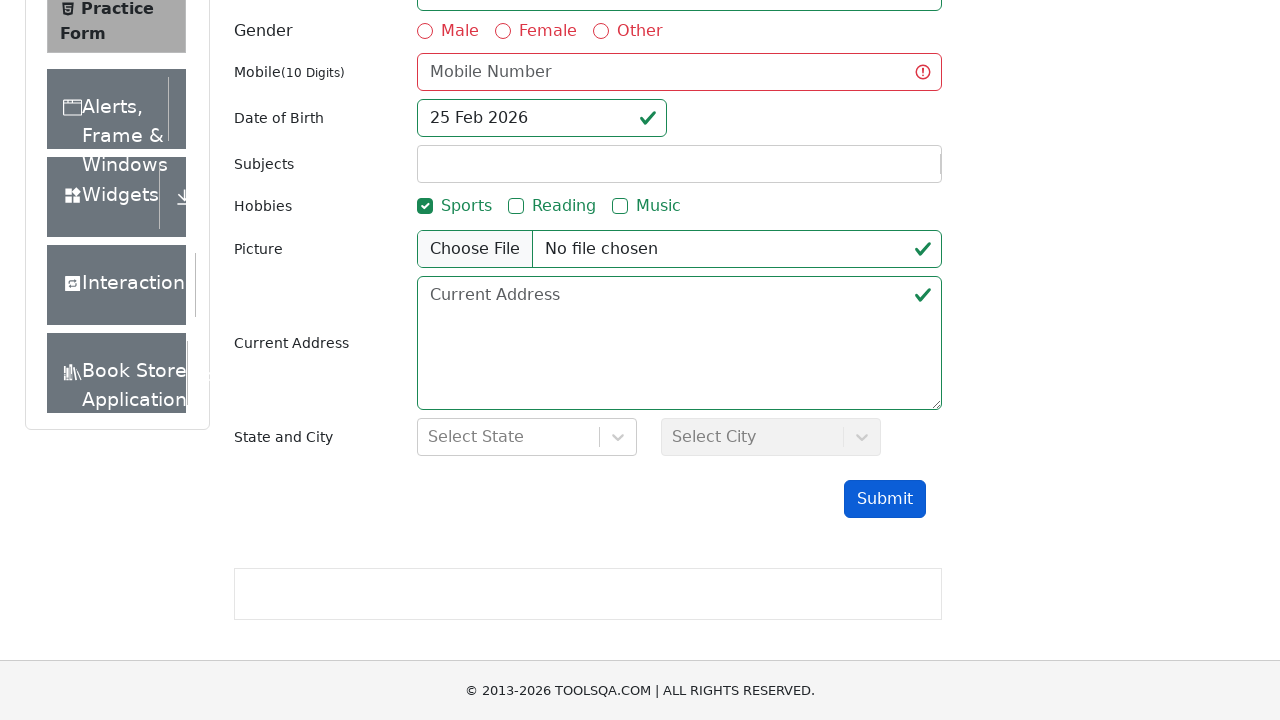